Navigates to IJmeet homepage and verifies the page title equals "IJmeet"

Starting URL: https://ijmeet.com/

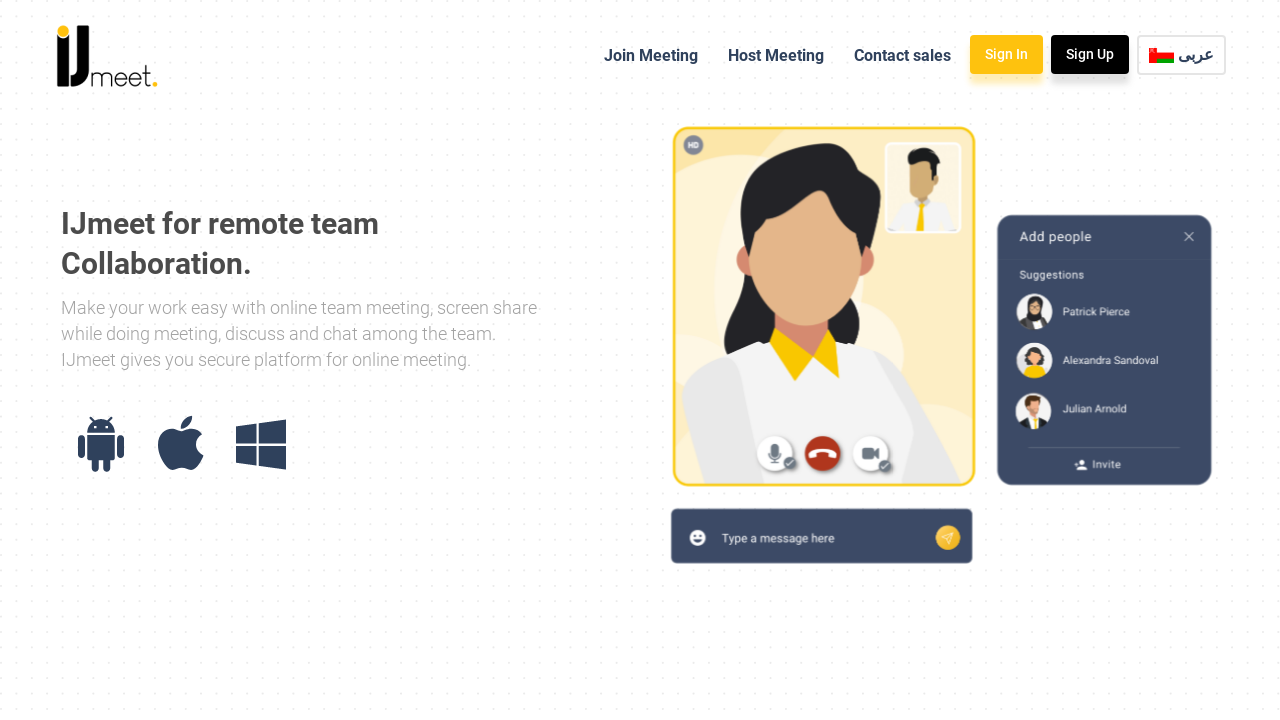

Navigated to IJmeet homepage
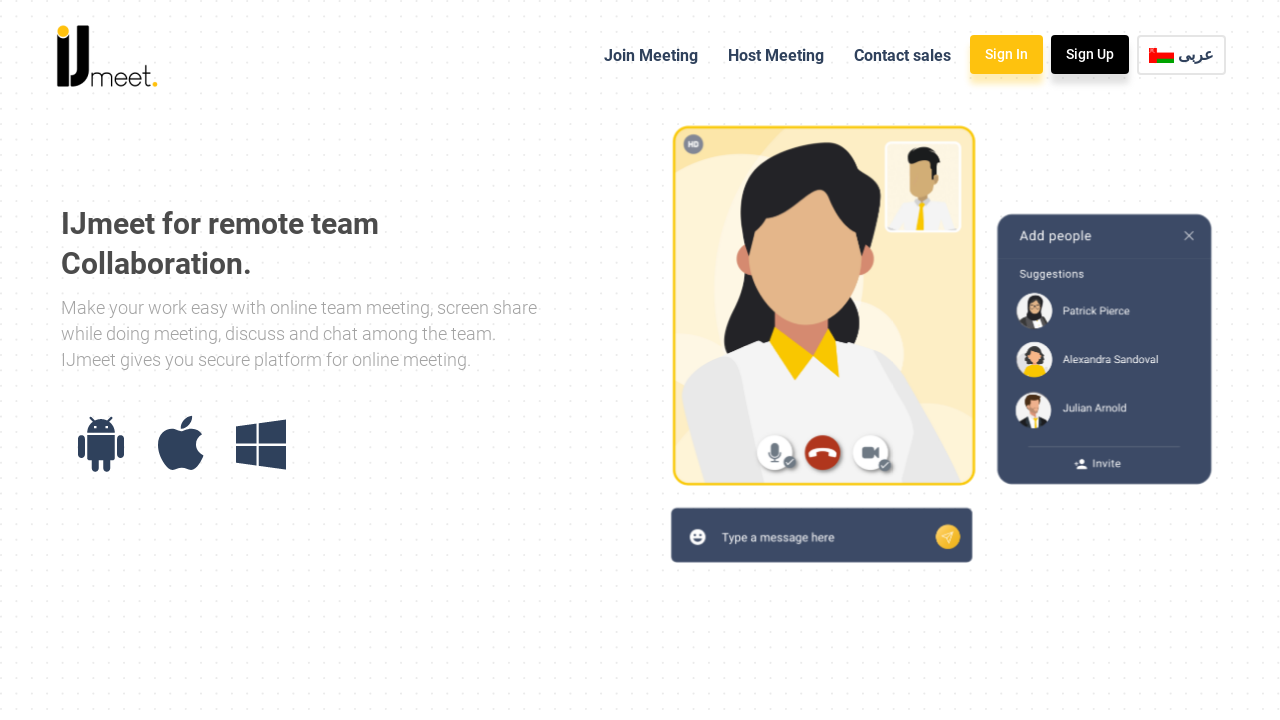

Page loaded and DOM content ready
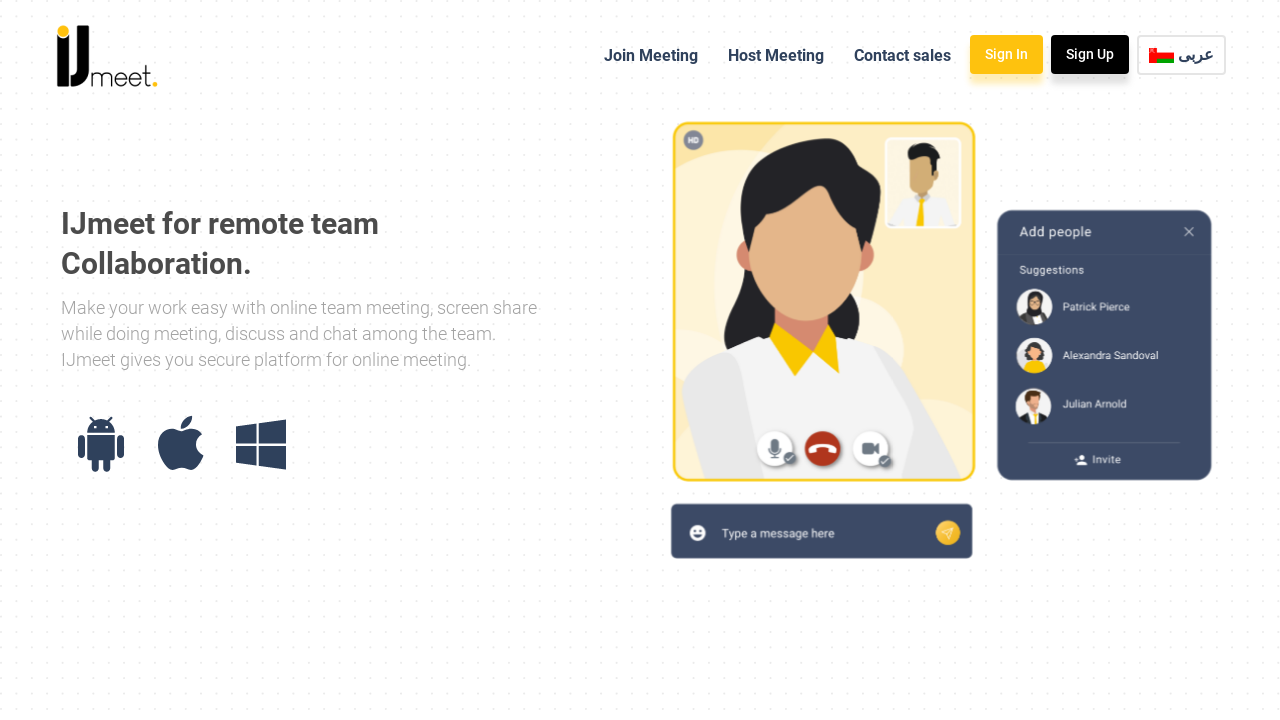

Retrieved page title
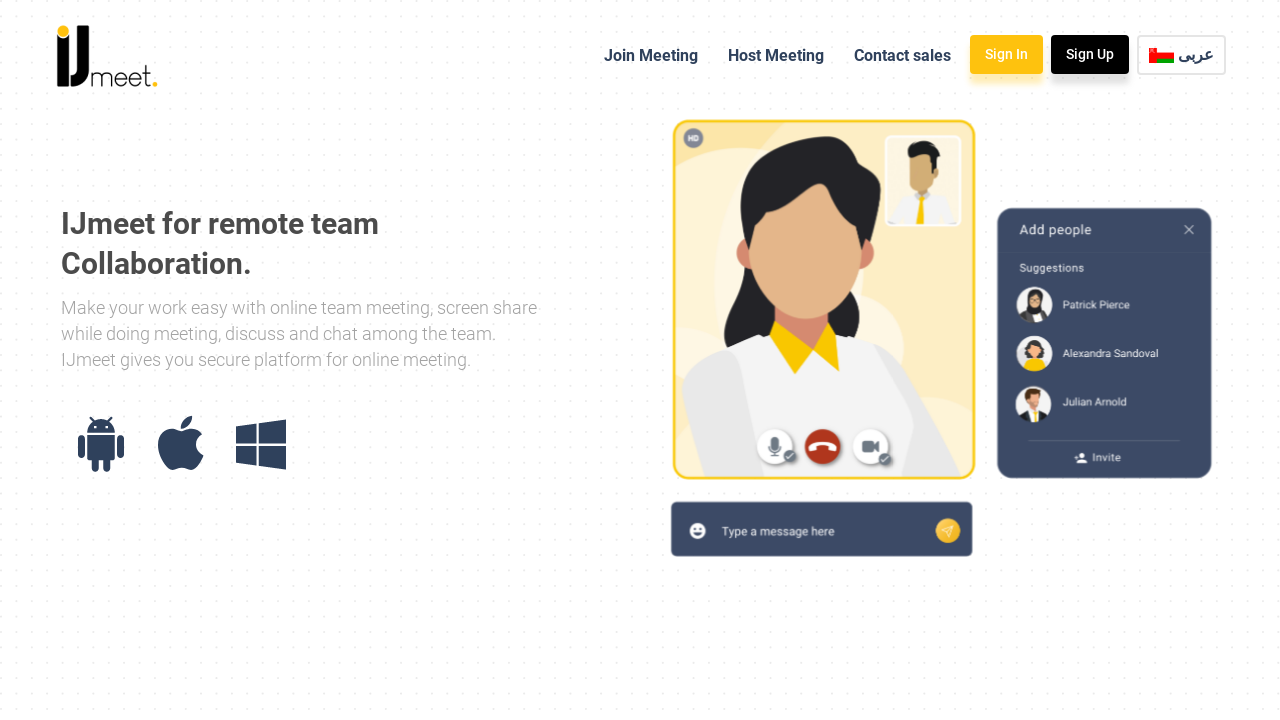

Verified page title equals 'IJmeet'
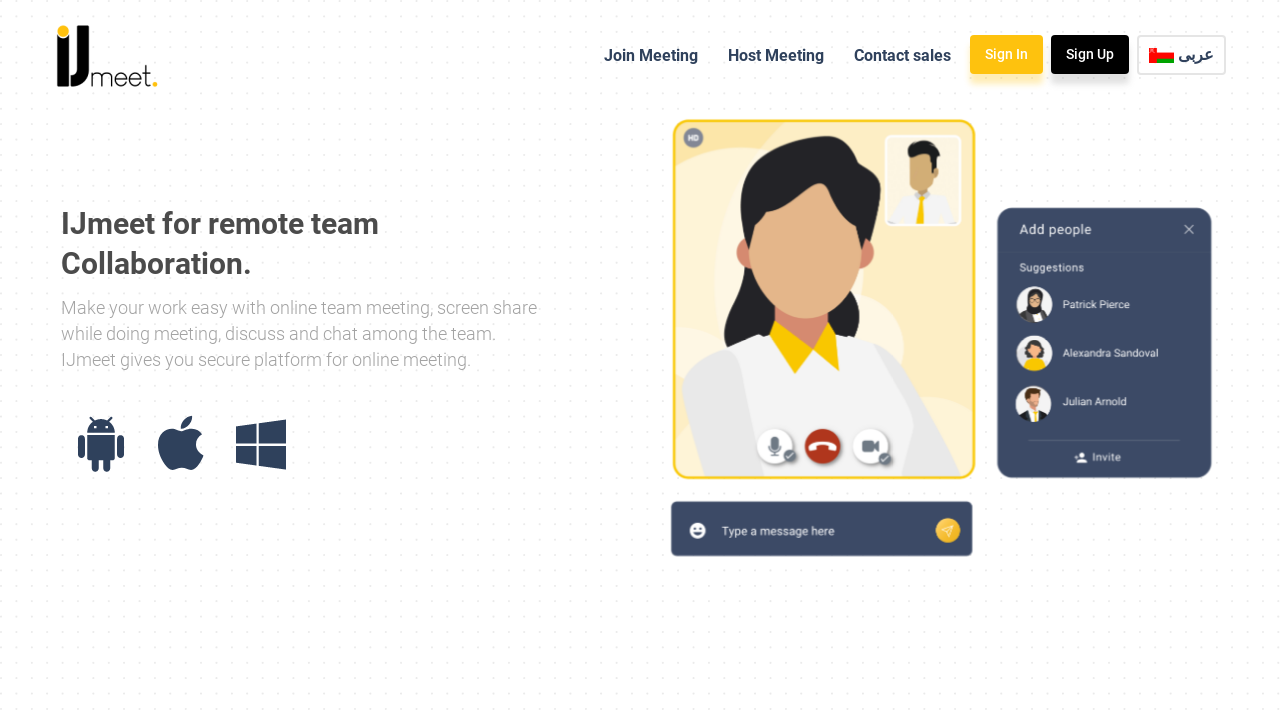

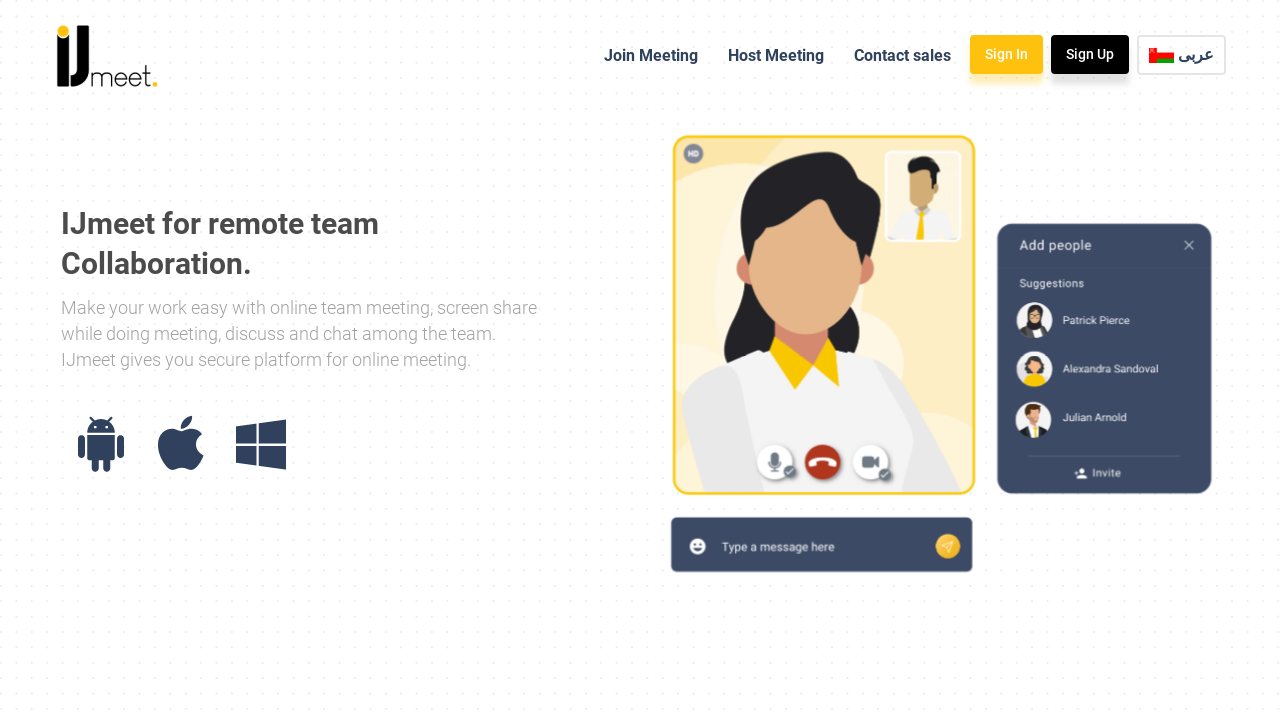